Tests waiting for an element to become invisible on the page, then clicks an alert button to verify the page interaction works after the element disappears.

Starting URL: http://omayo.blogspot.com/

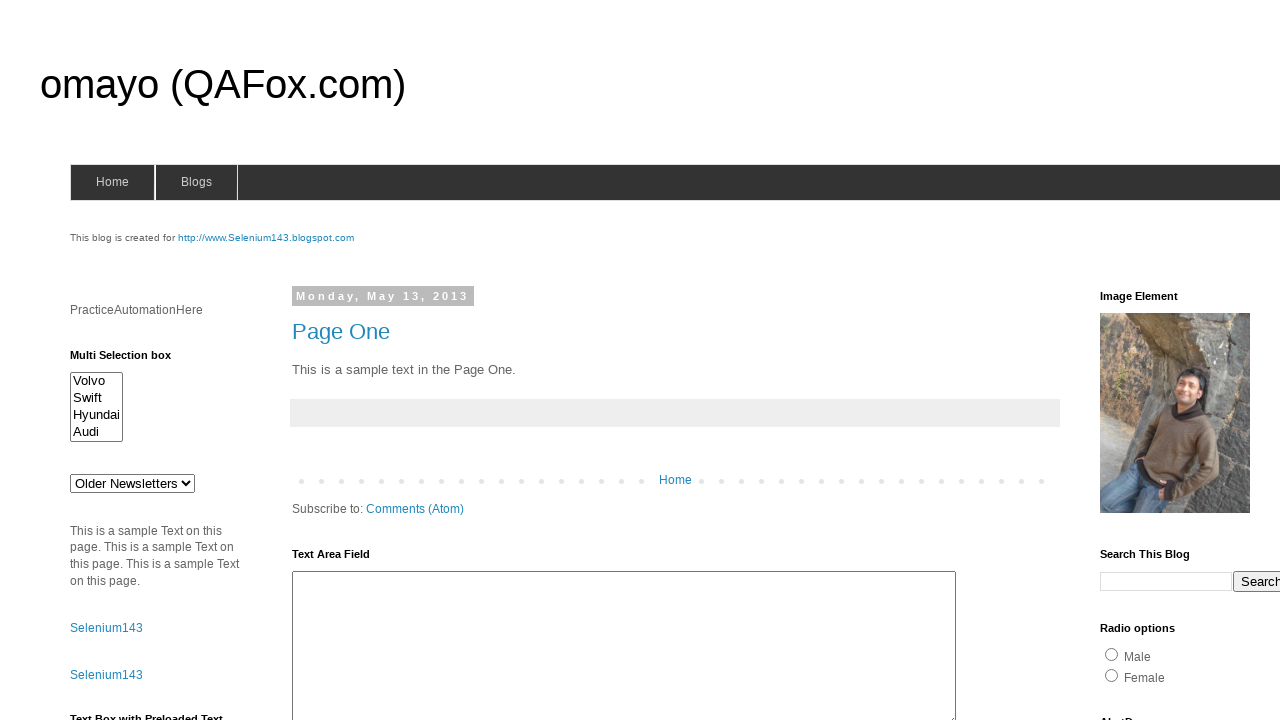

Waited for 'This text will disappear' element (id=deletesuccess) to become invisible
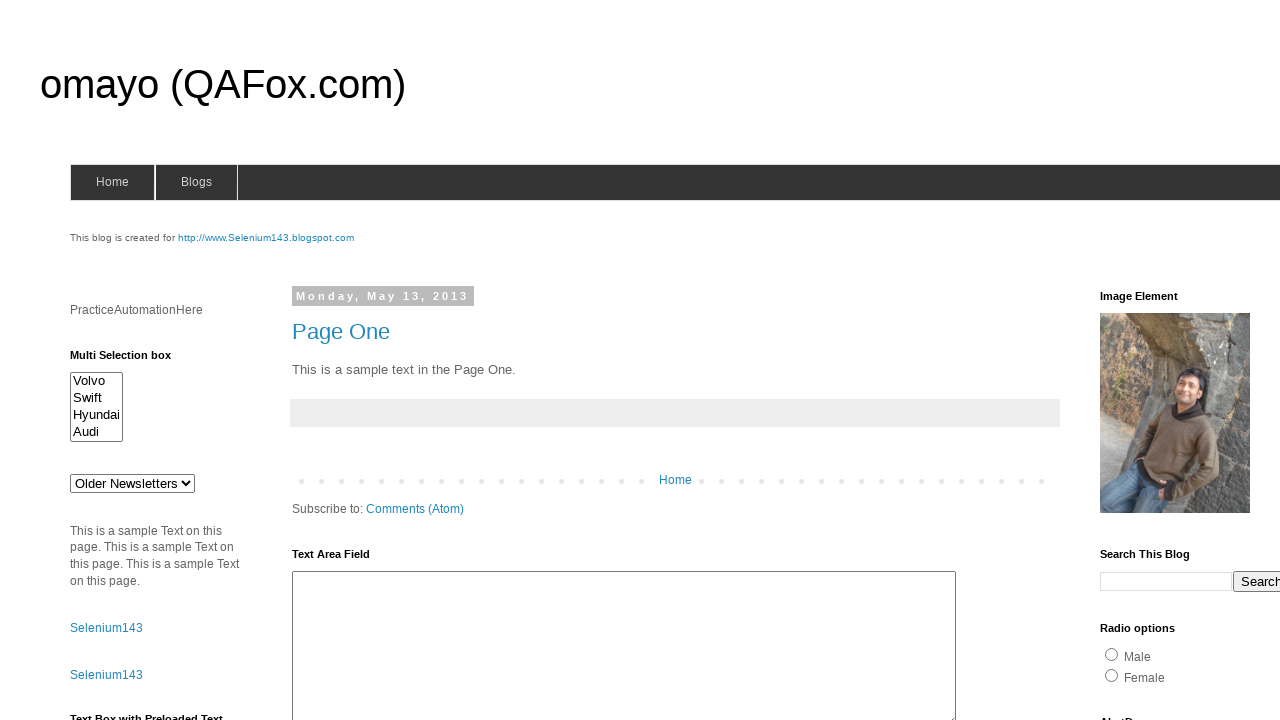

Clicked alert button (id=alert2) to verify page interaction after element disappeared at (155, 361) on #alert2
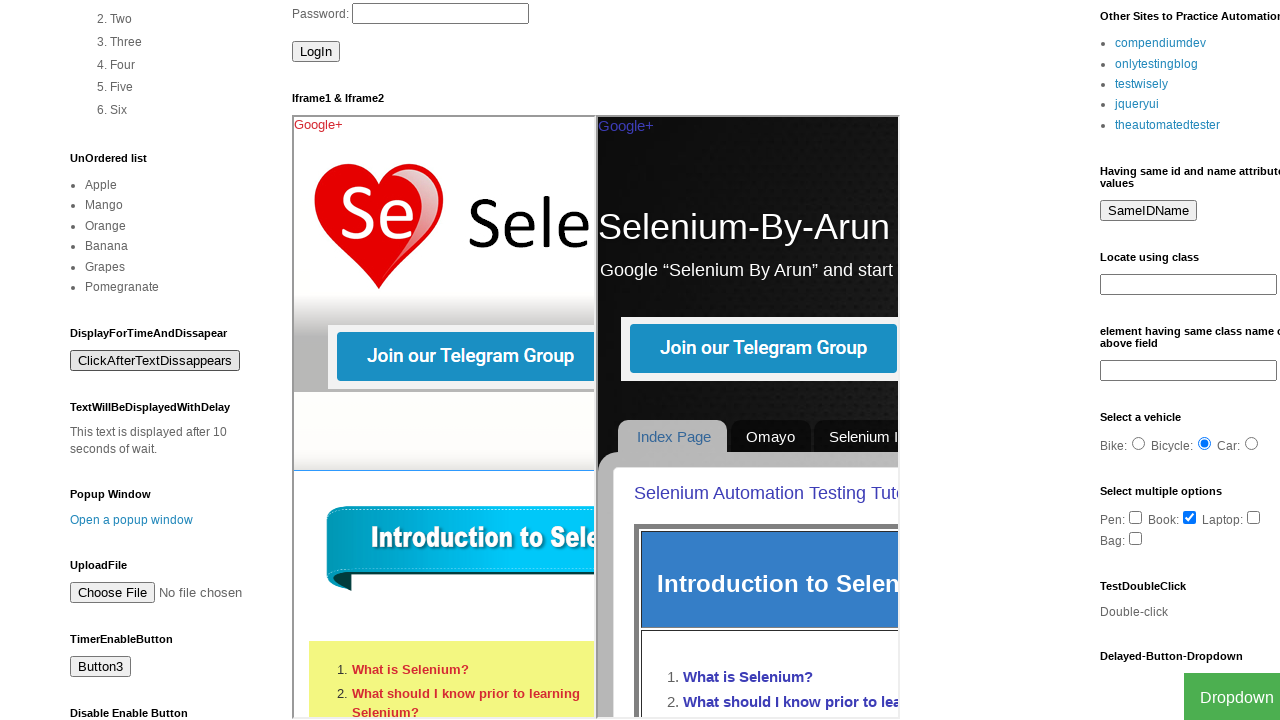

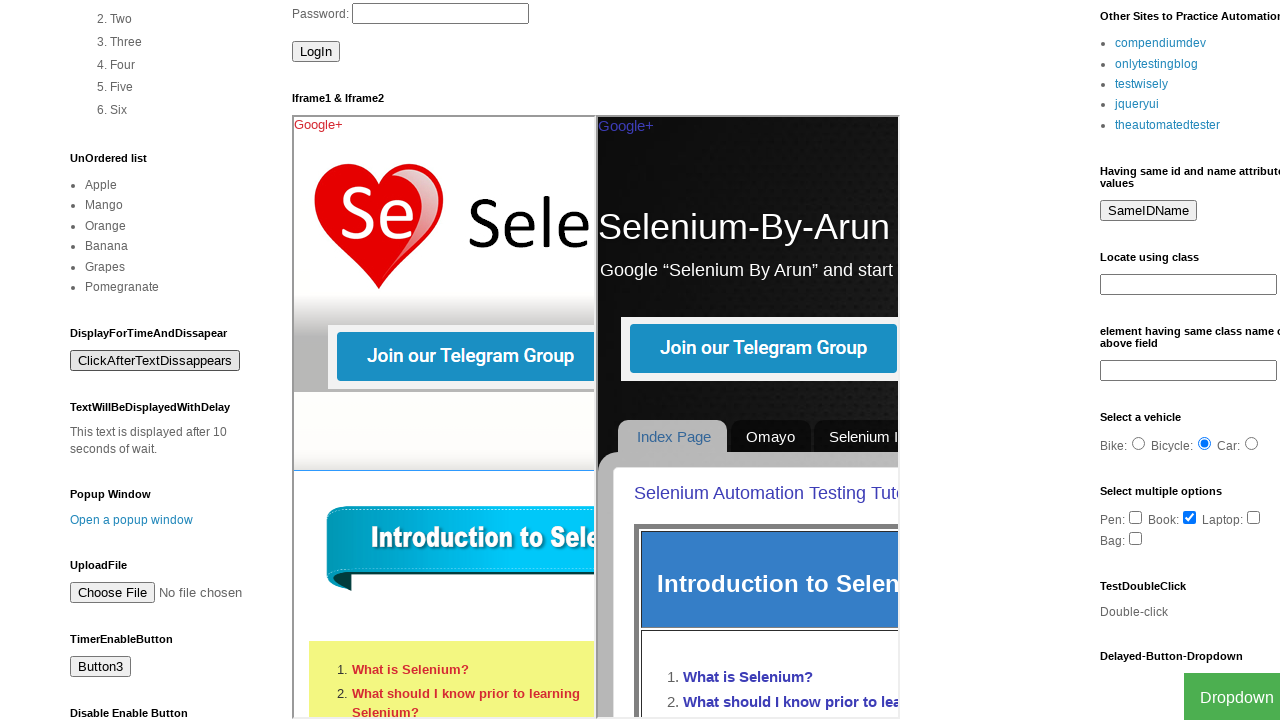